Tests that a todo item is removed when edited to an empty string

Starting URL: https://demo.playwright.dev/todomvc

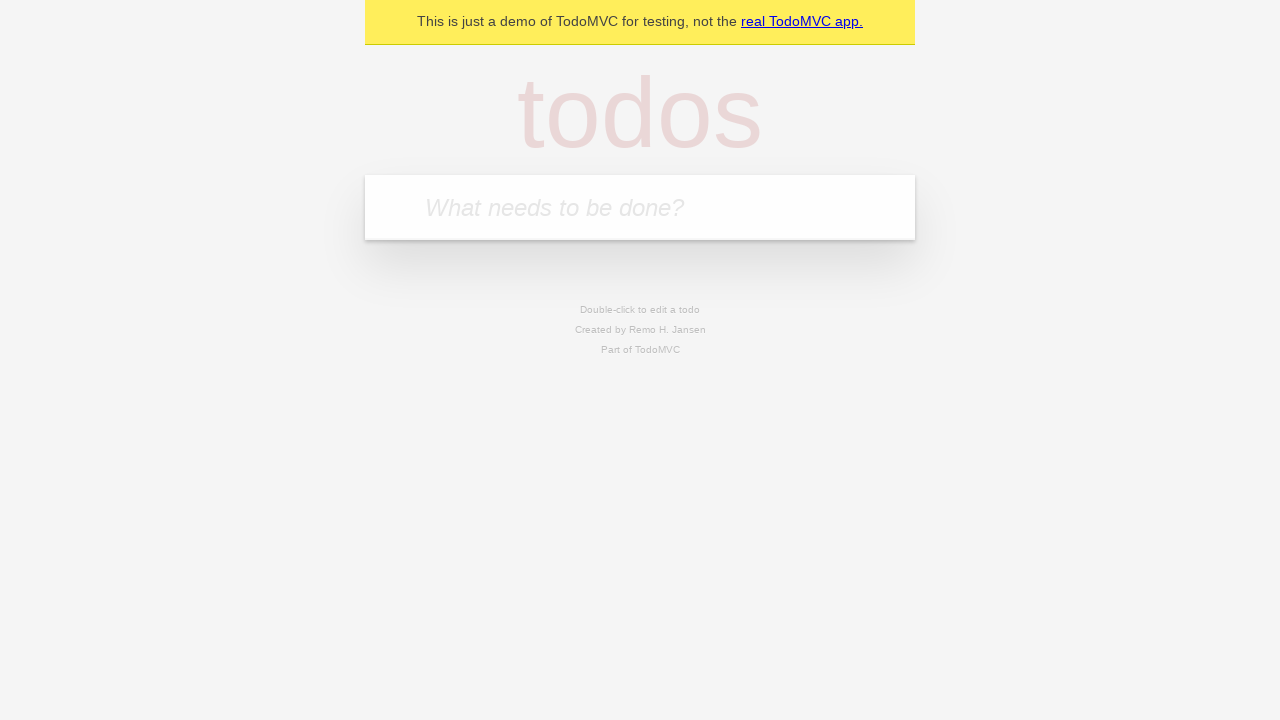

Filled todo input with 'buy some cheese' on internal:attr=[placeholder="What needs to be done?"i]
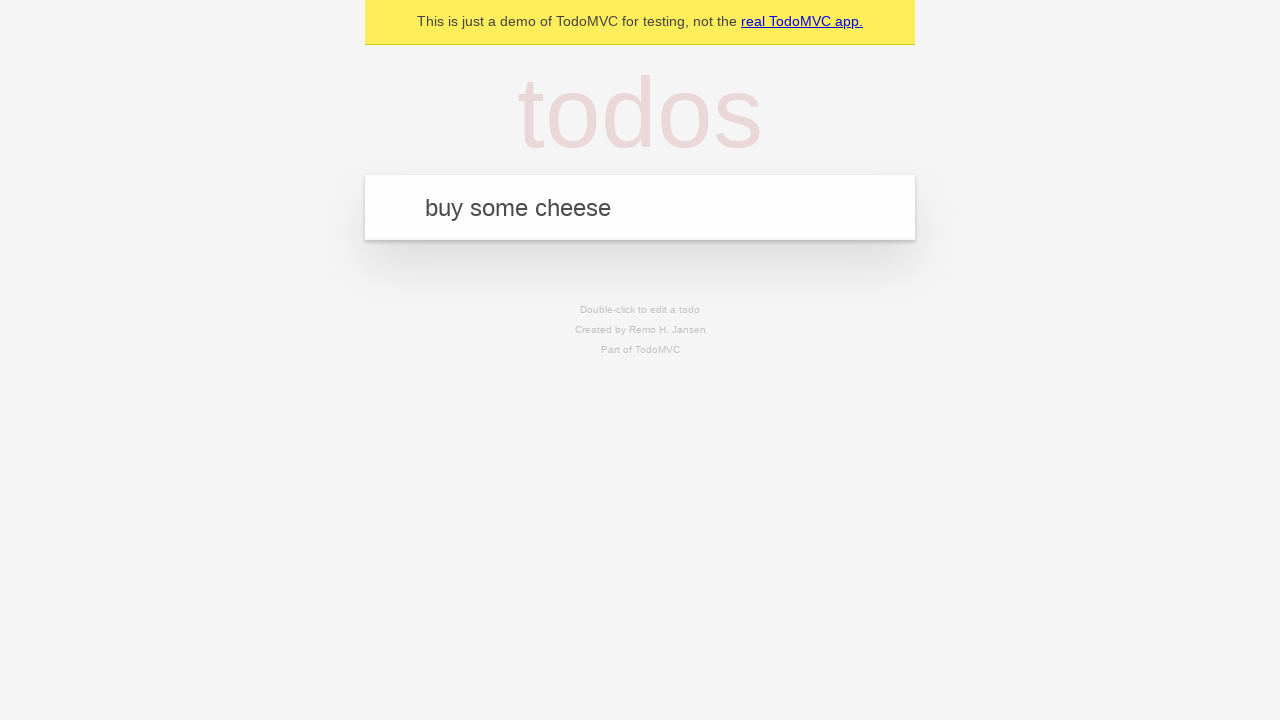

Pressed Enter to create first todo item on internal:attr=[placeholder="What needs to be done?"i]
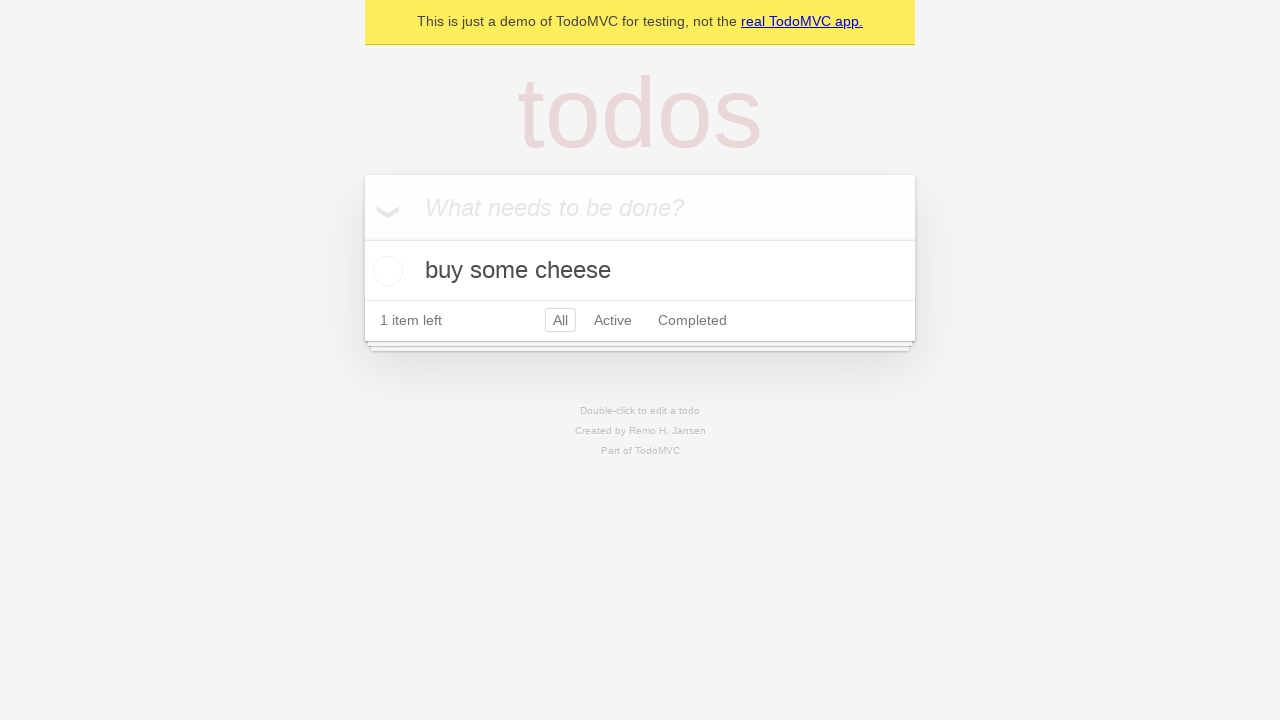

Filled todo input with 'feed the cat' on internal:attr=[placeholder="What needs to be done?"i]
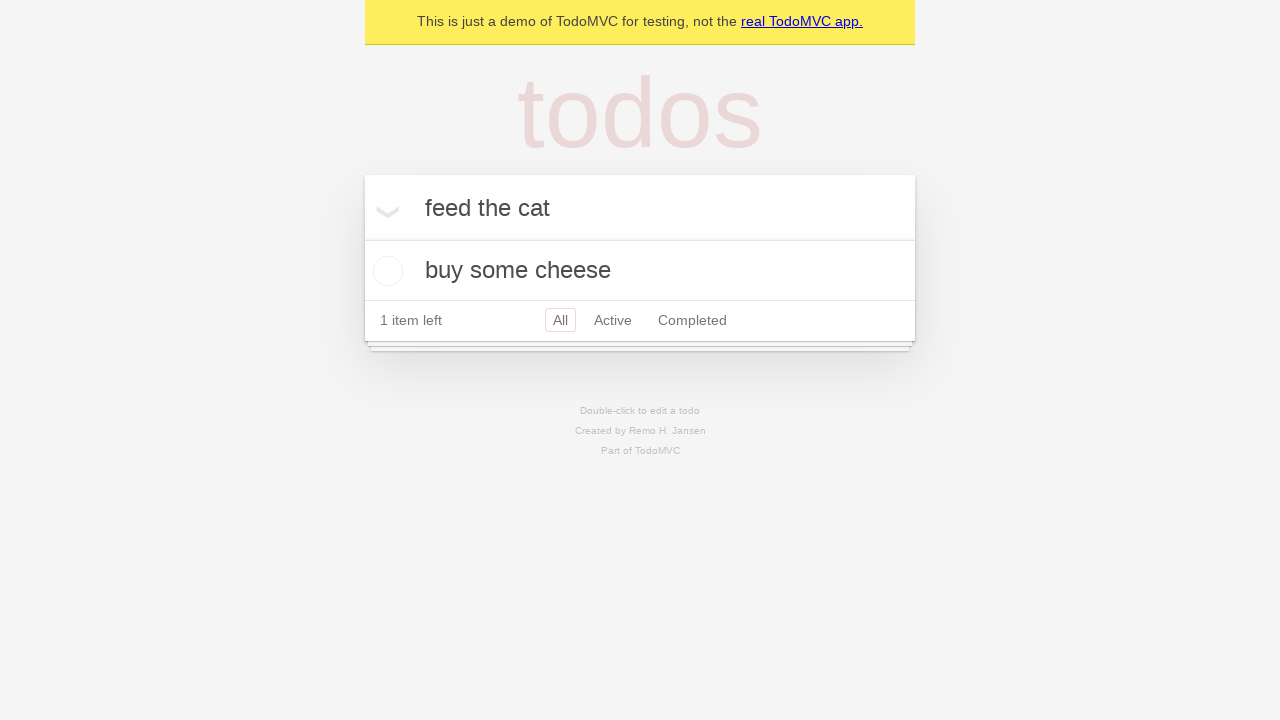

Pressed Enter to create second todo item on internal:attr=[placeholder="What needs to be done?"i]
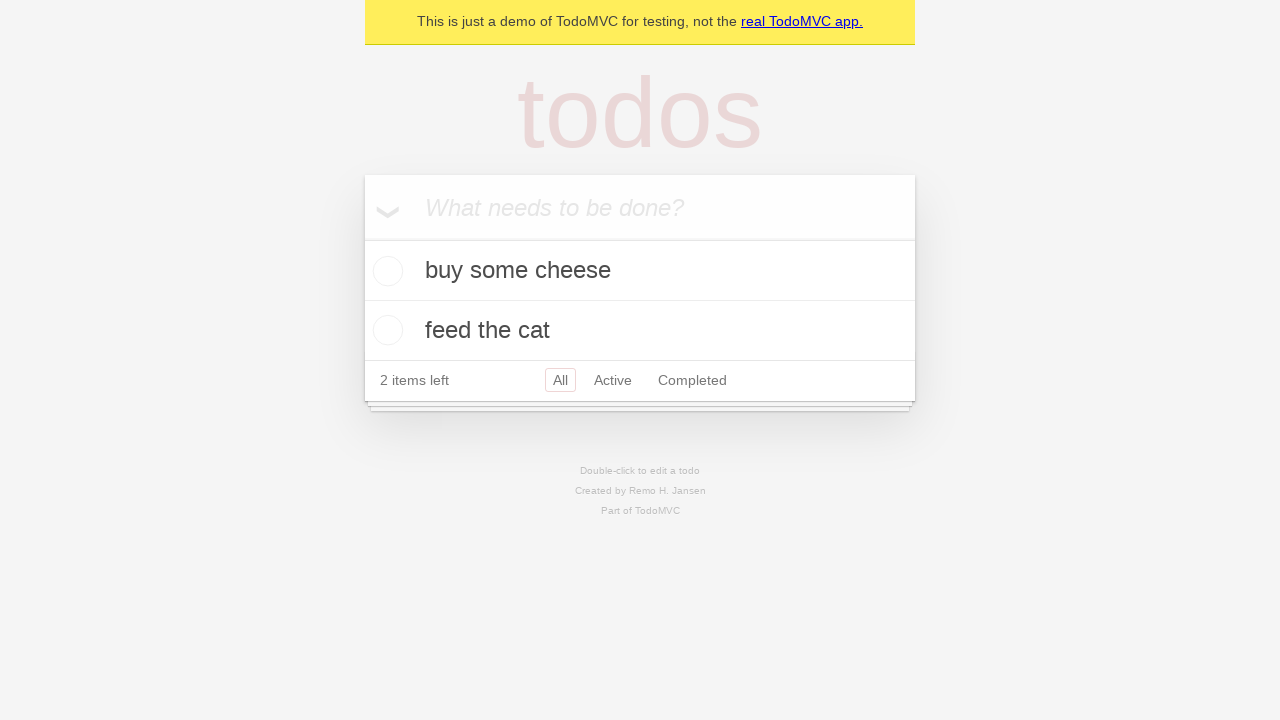

Filled todo input with 'book a doctors appointment' on internal:attr=[placeholder="What needs to be done?"i]
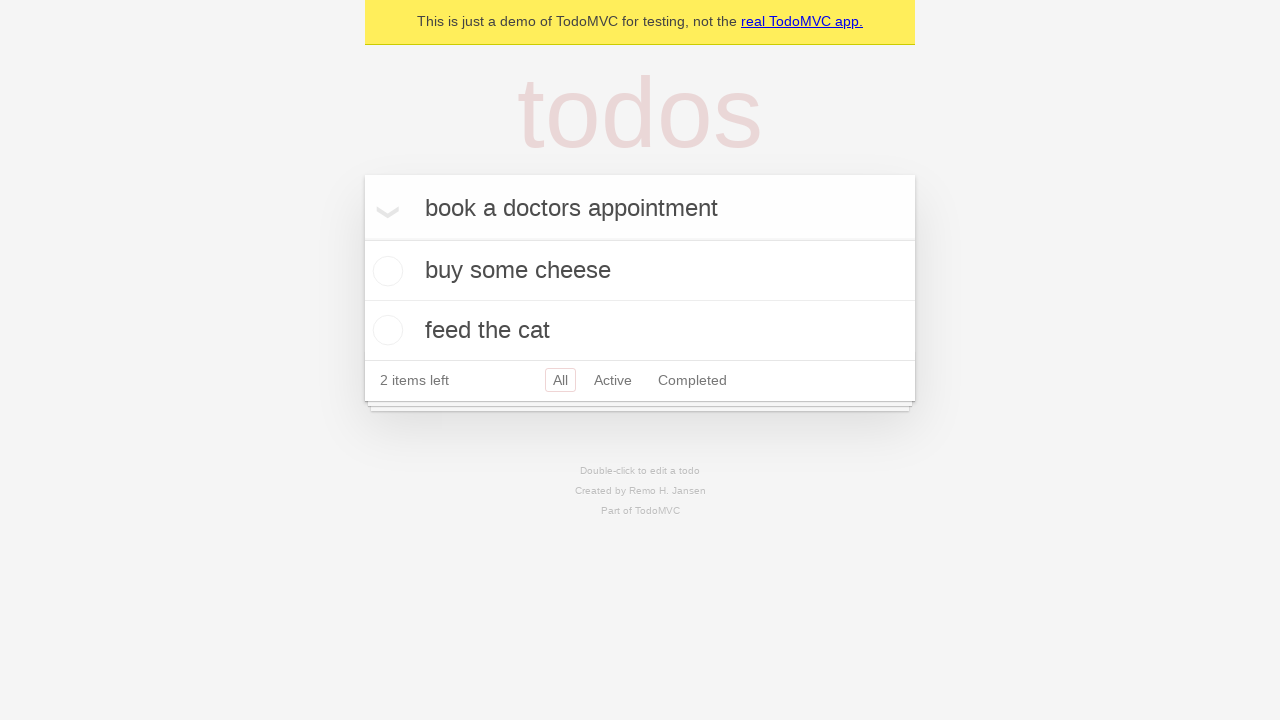

Pressed Enter to create third todo item on internal:attr=[placeholder="What needs to be done?"i]
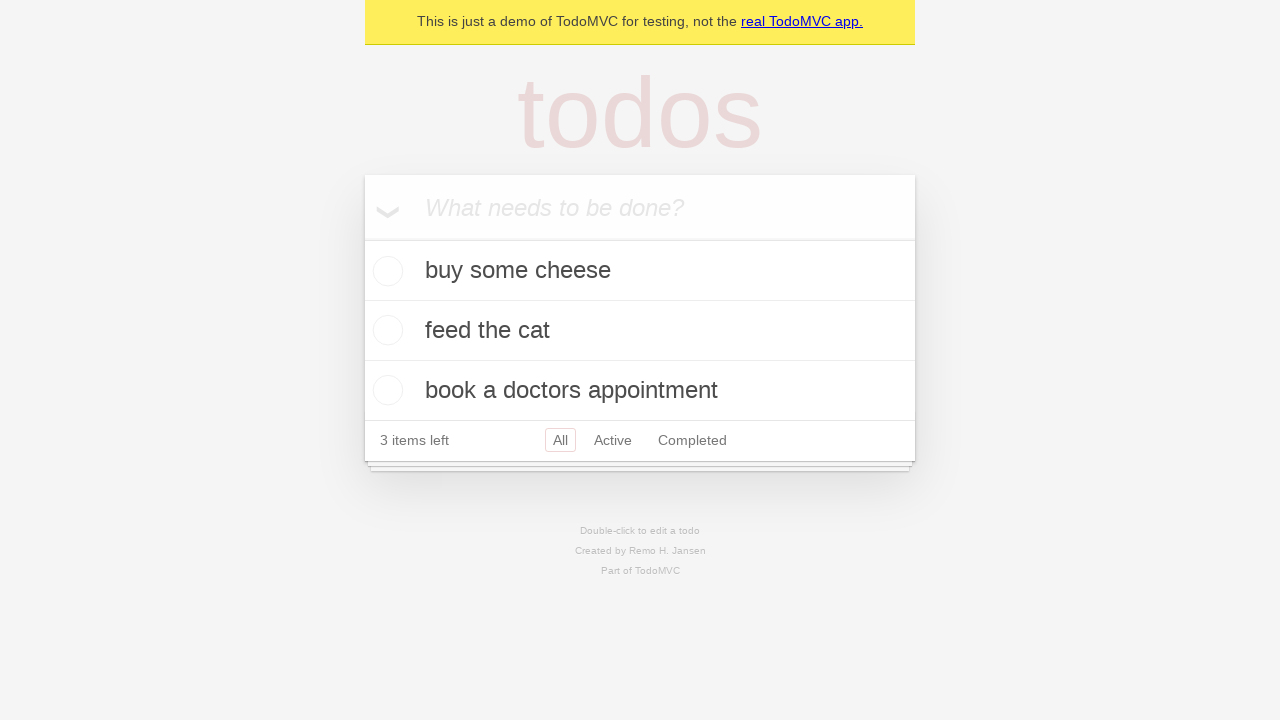

Double-clicked second todo item to enter edit mode at (640, 331) on internal:testid=[data-testid="todo-item"s] >> nth=1
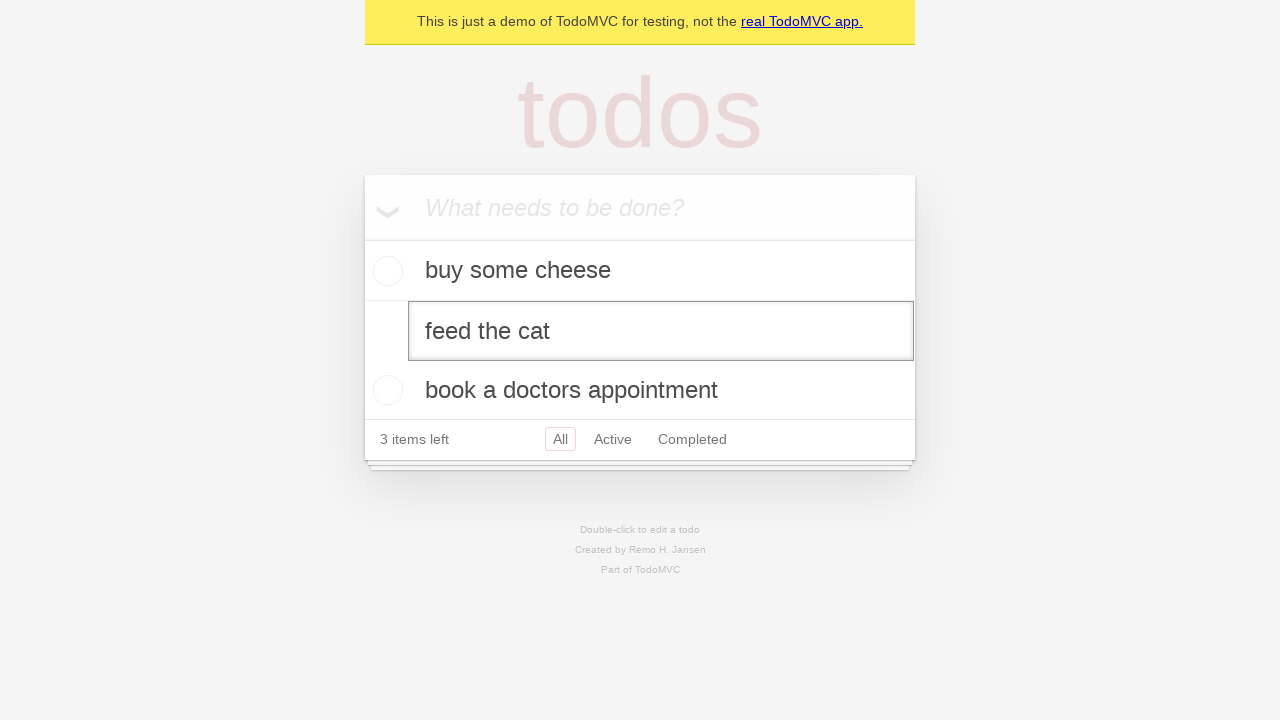

Cleared text in edit field by filling with empty string on internal:testid=[data-testid="todo-item"s] >> nth=1 >> internal:role=textbox[nam
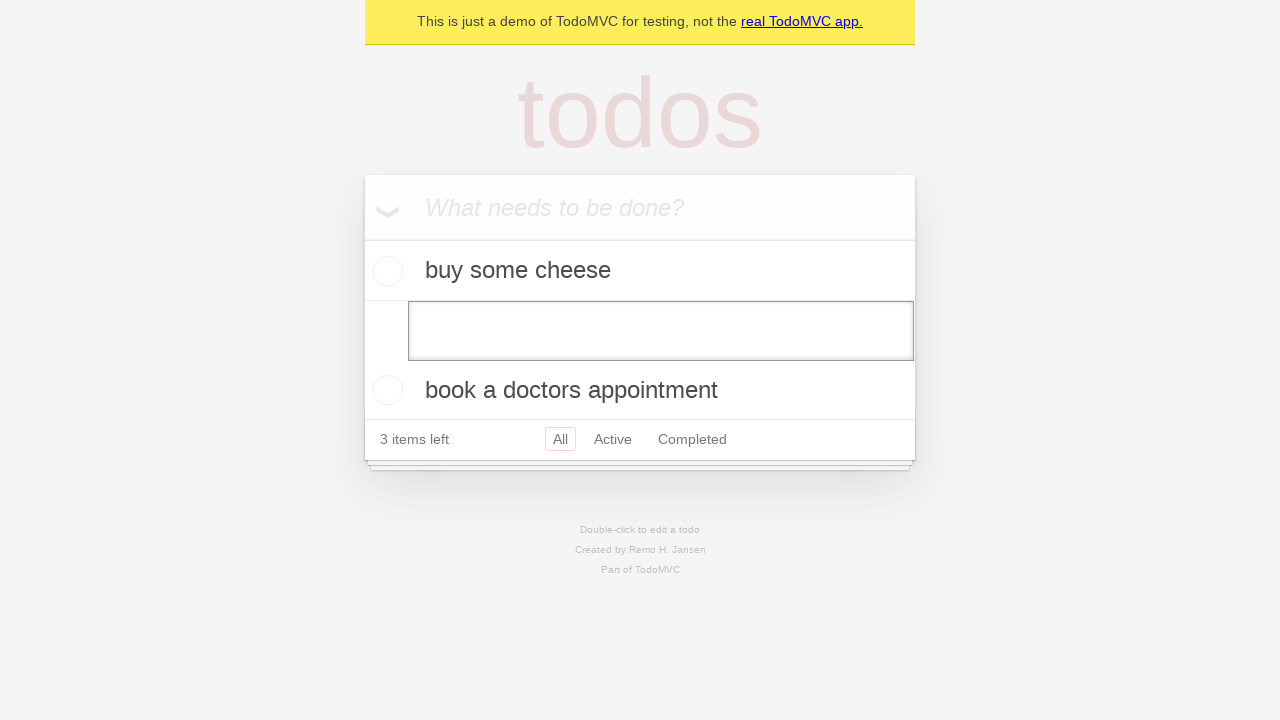

Pressed Enter to save changes with empty text, removing the todo item on internal:testid=[data-testid="todo-item"s] >> nth=1 >> internal:role=textbox[nam
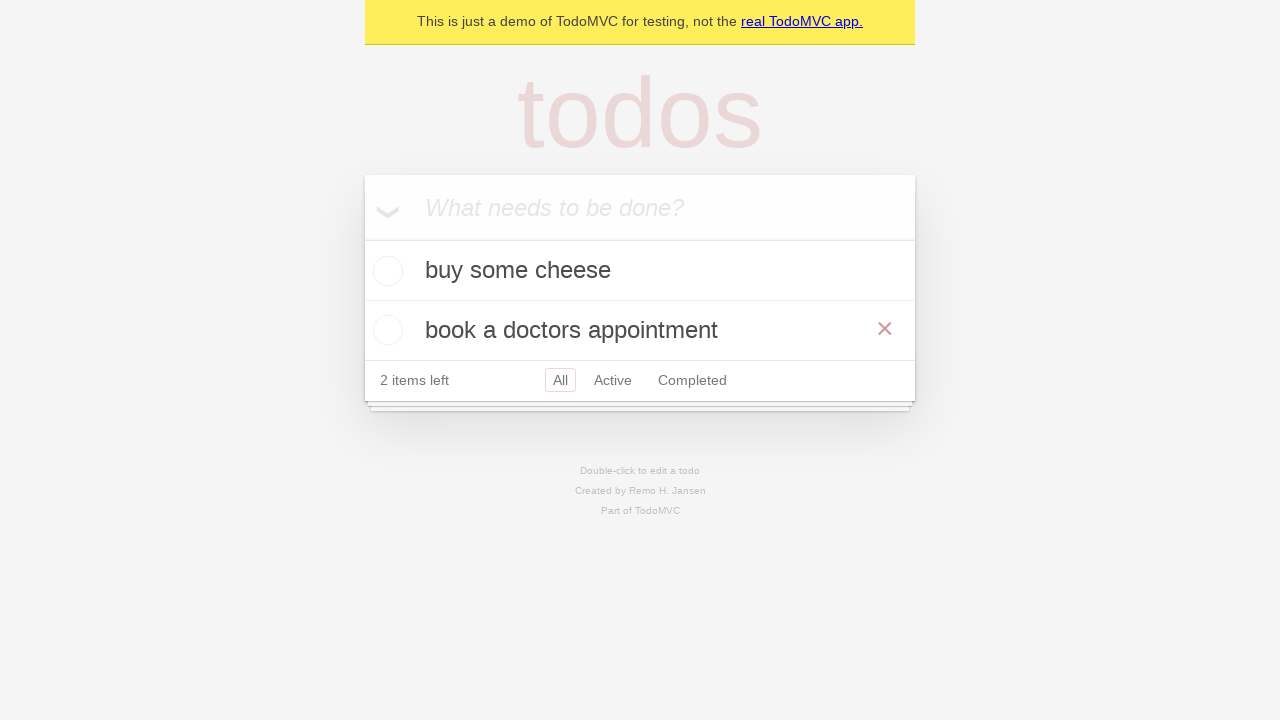

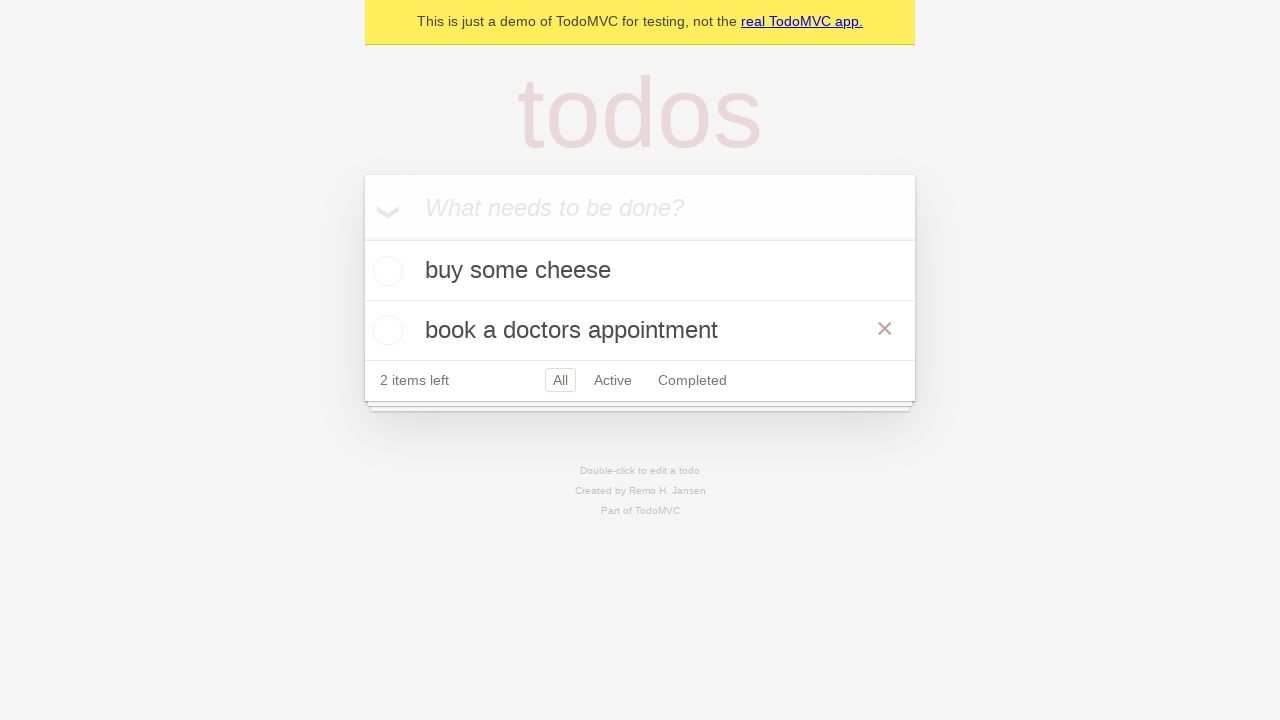